Tests navigation through multiple pages on the-internet.herokuapp.com by clicking on Shifting Content, Example 1: Menu Element, Home, and Inputs links

Starting URL: https://the-internet.herokuapp.com/

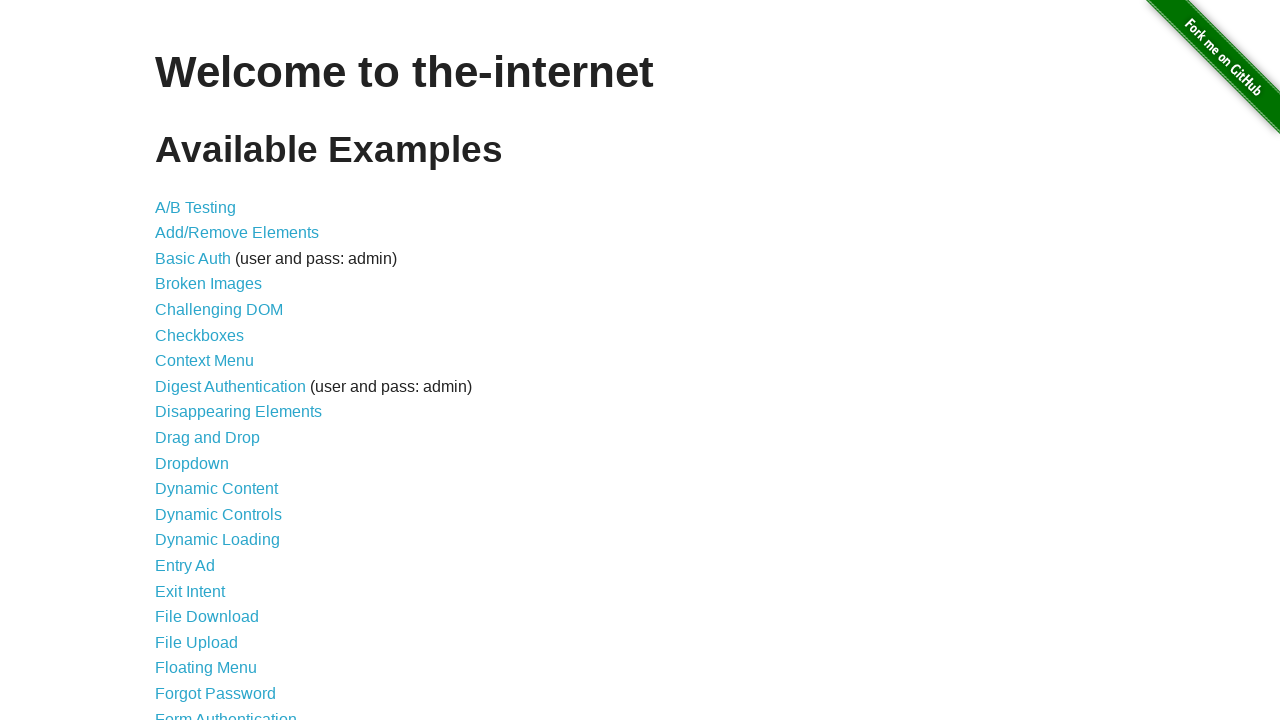

Clicked on 'Shifting Content' link at (212, 523) on a:text('Shifting Content')
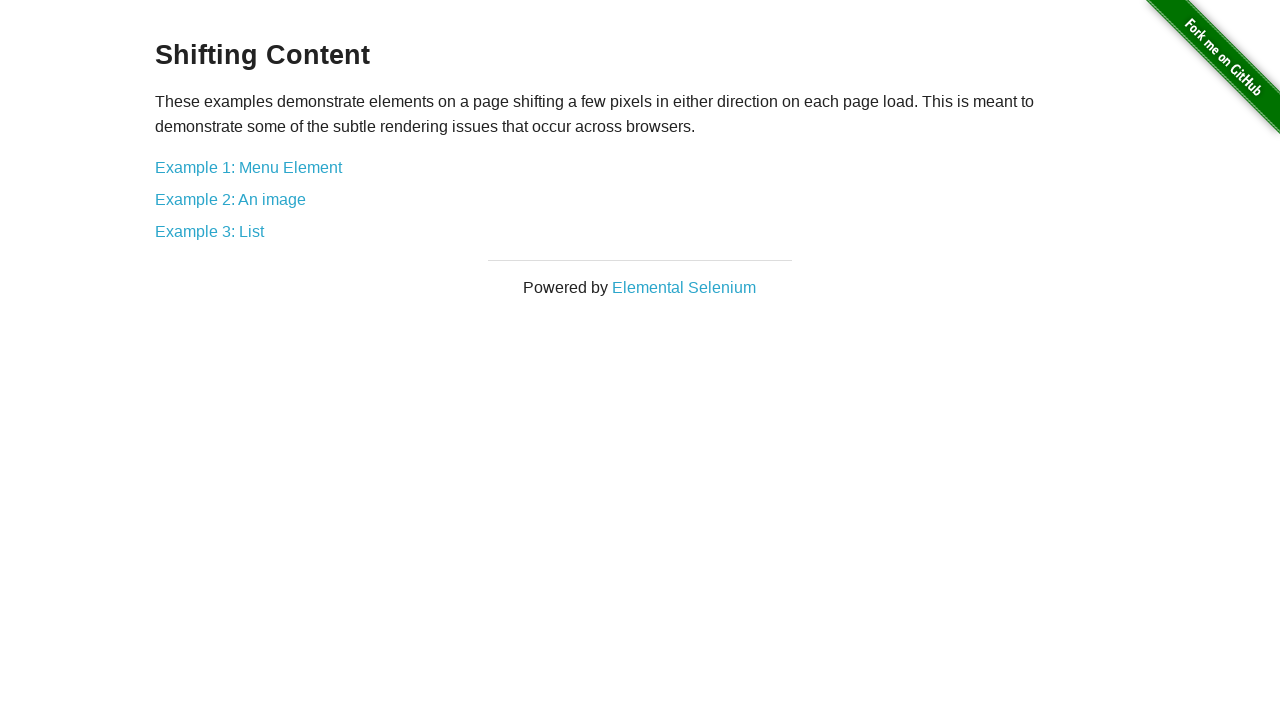

Clicked on 'Example 1: Menu Element' link at (248, 167) on a:text('Example 1: Menu Element')
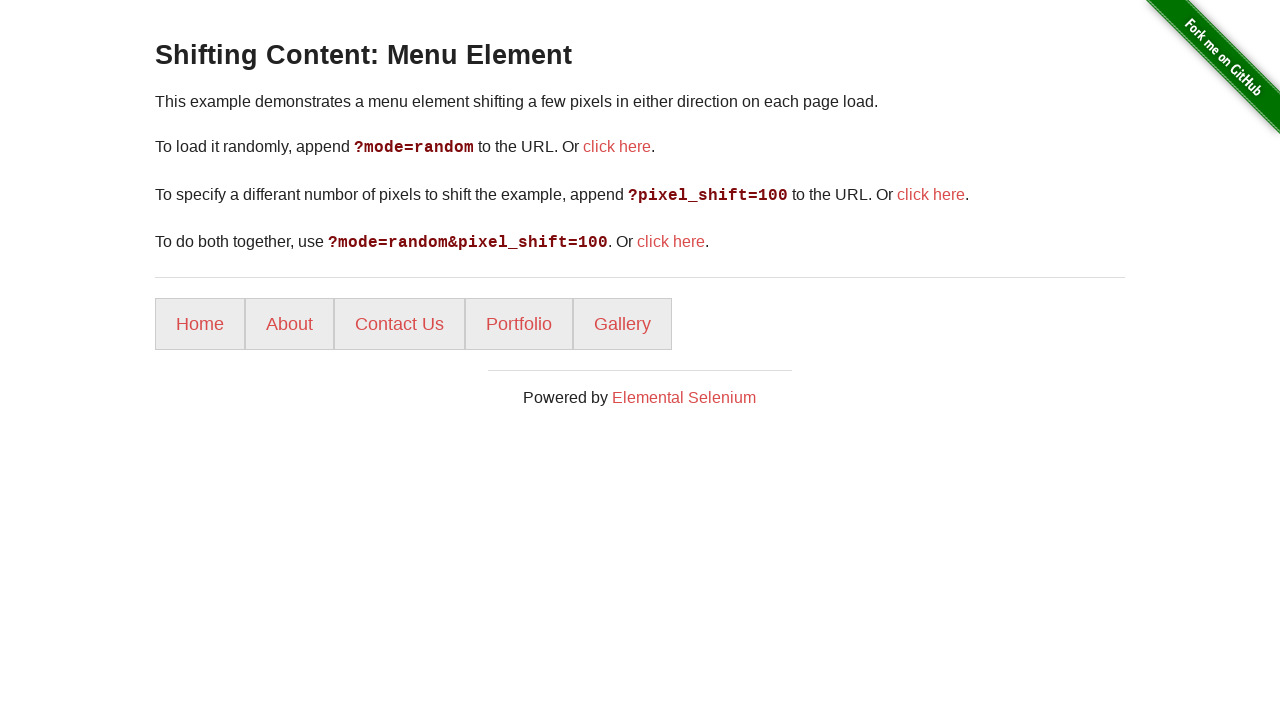

Clicked on 'Home' link at (200, 324) on a:text('Home')
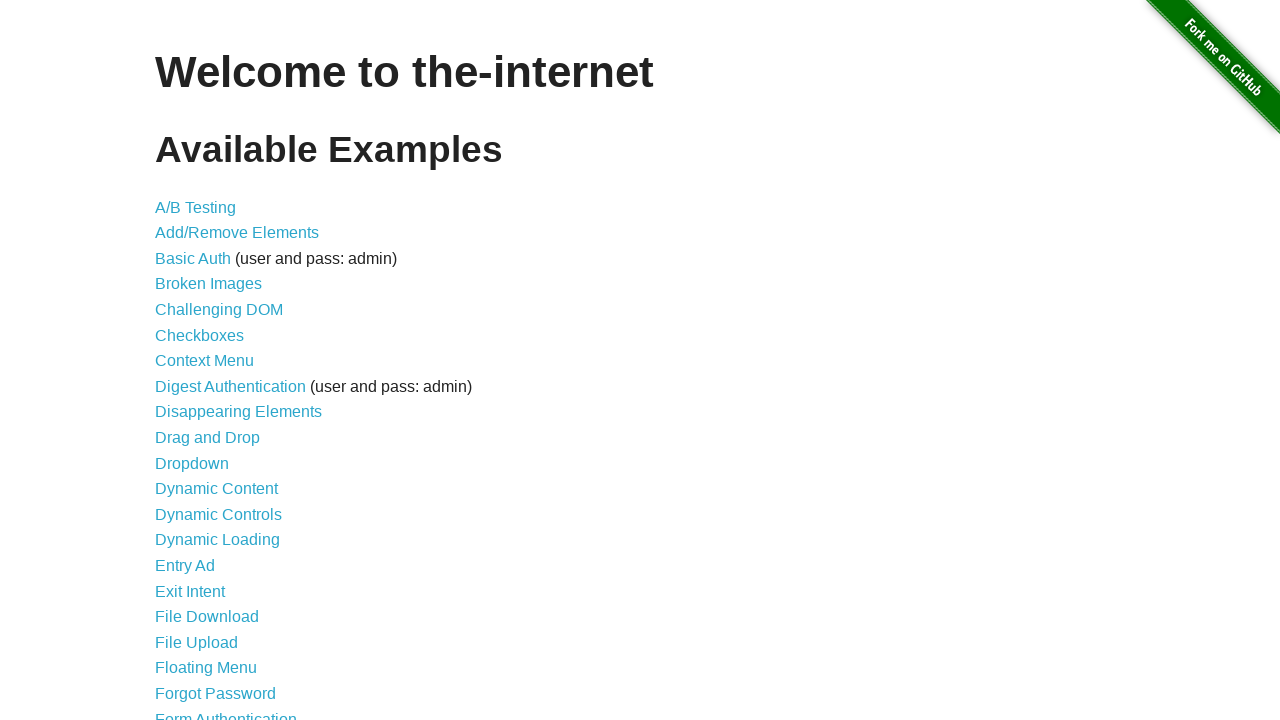

Clicked on 'Inputs' link at (176, 361) on a:text('Inputs')
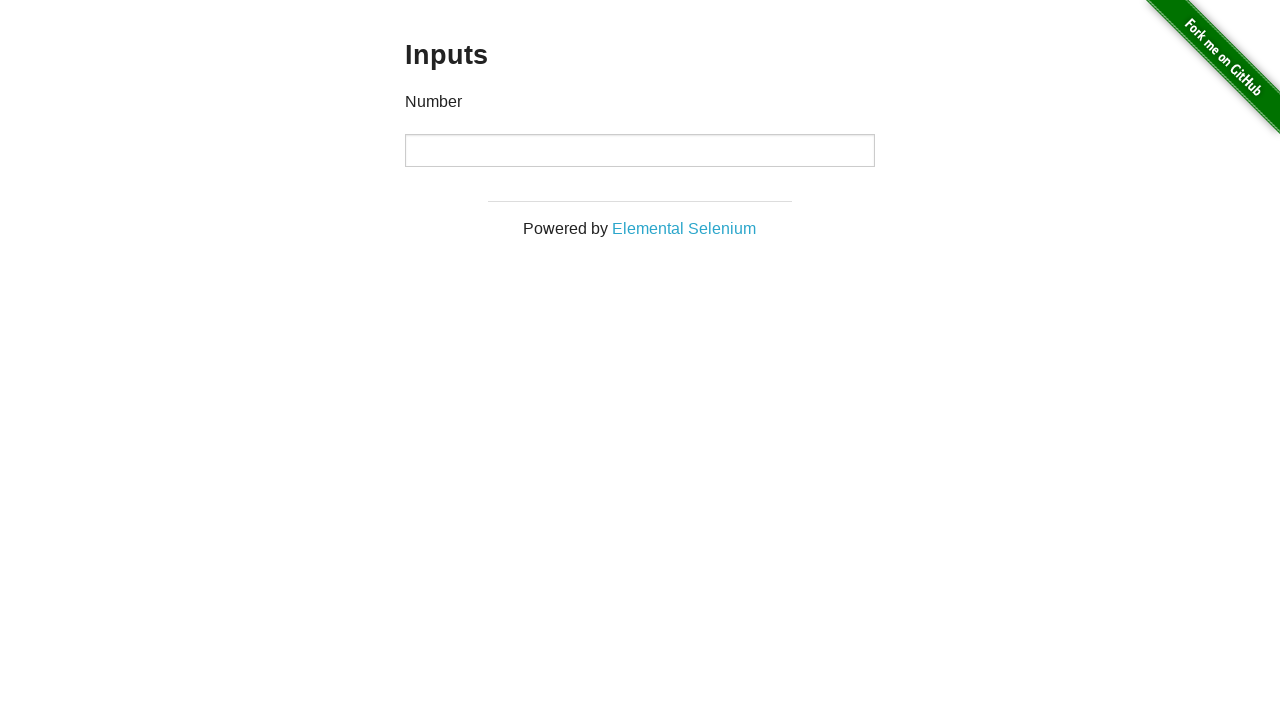

Page loaded and DOM content rendered
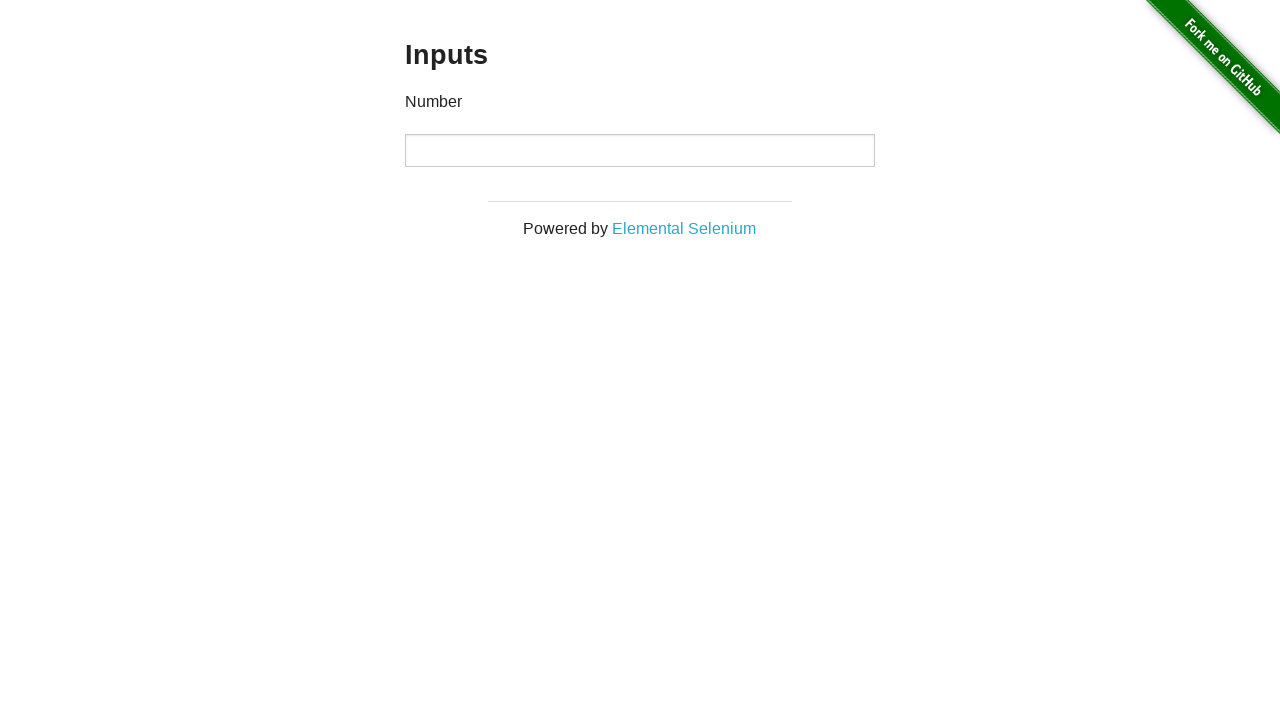

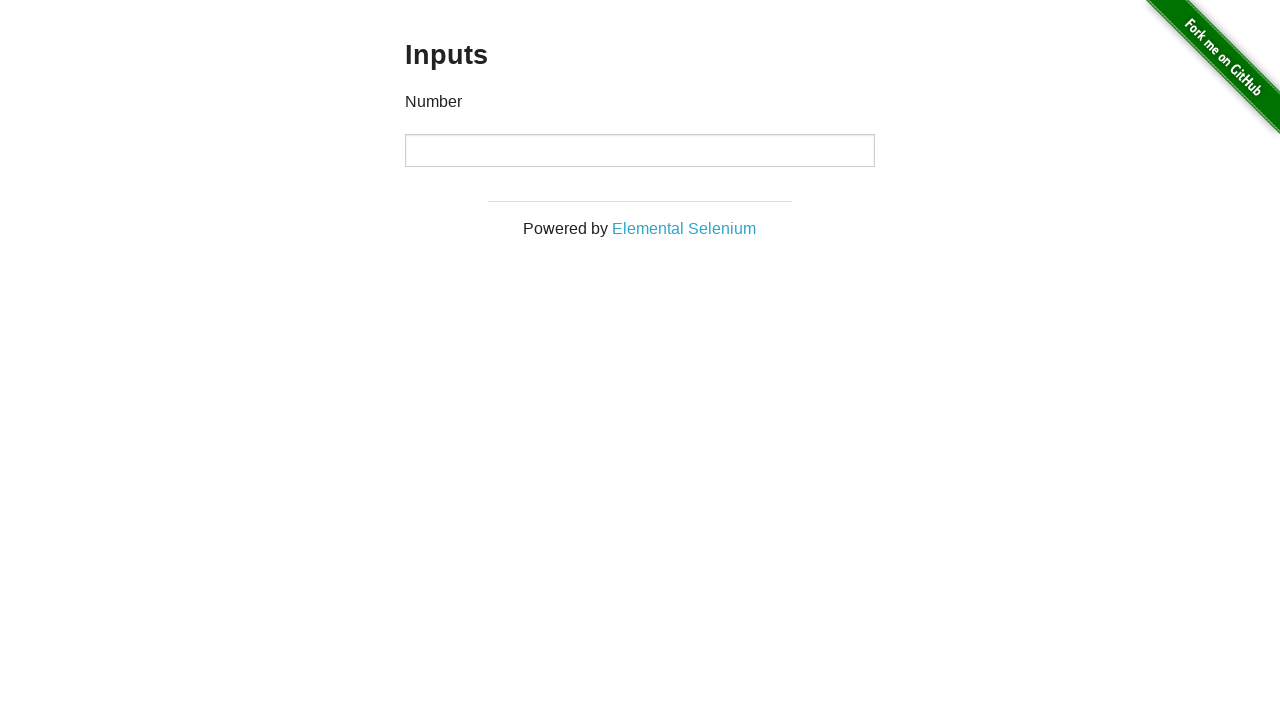